Tests double-click functionality by switching to an iframe and double-clicking on a text element to verify it changes color to red

Starting URL: https://www.w3schools.com/tags/tryit.asp?filename=tryhtml5_ev_ondblclick2

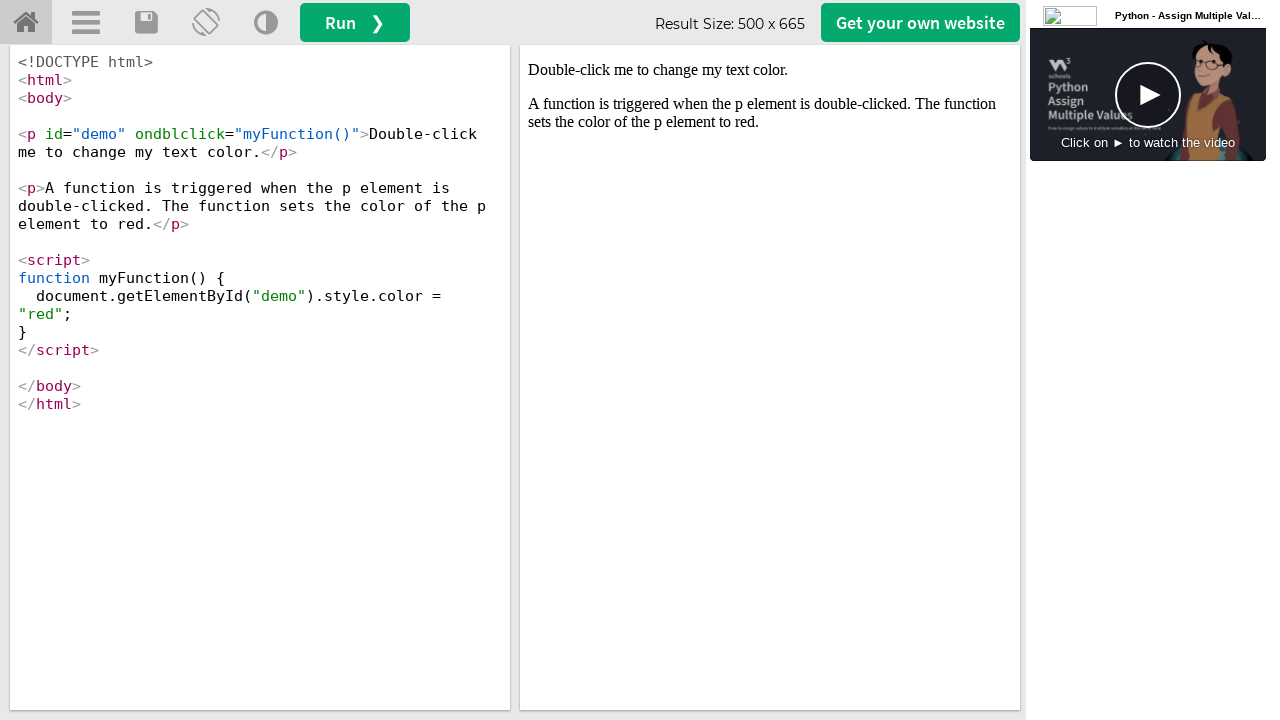

Located the iframe with ID 'iframeResult'
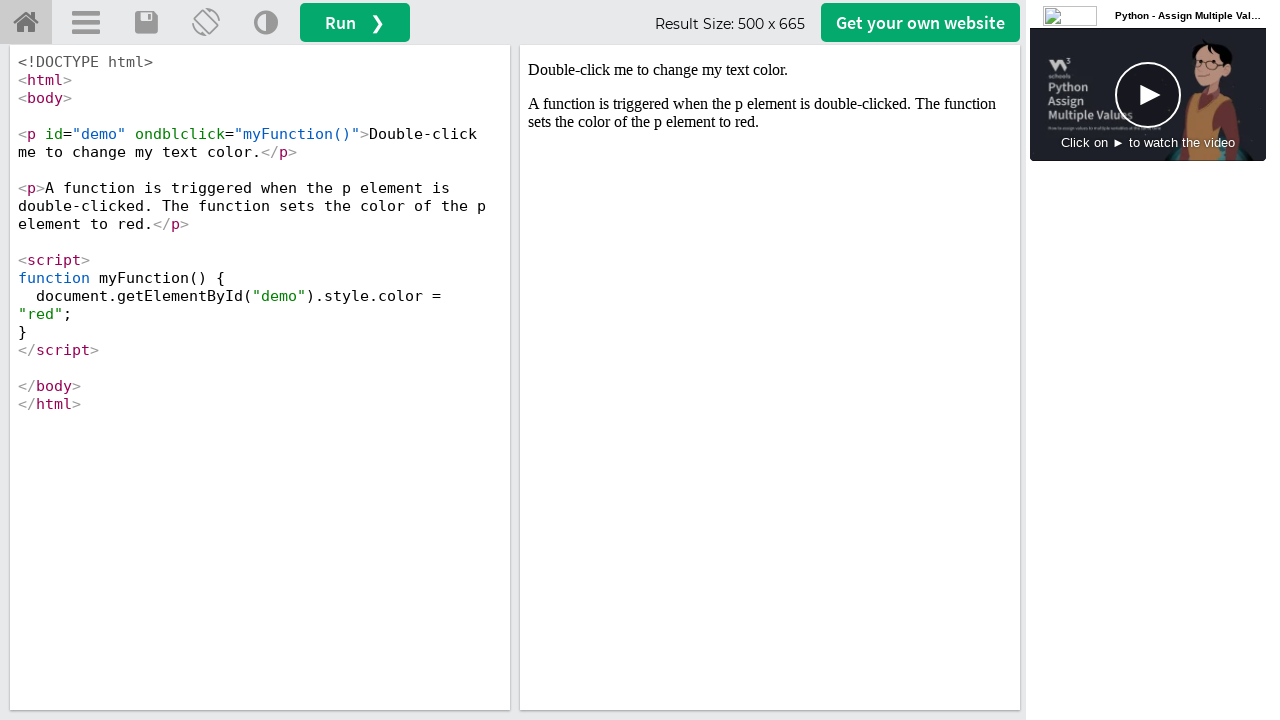

Located the text element with ID 'demo' within the iframe
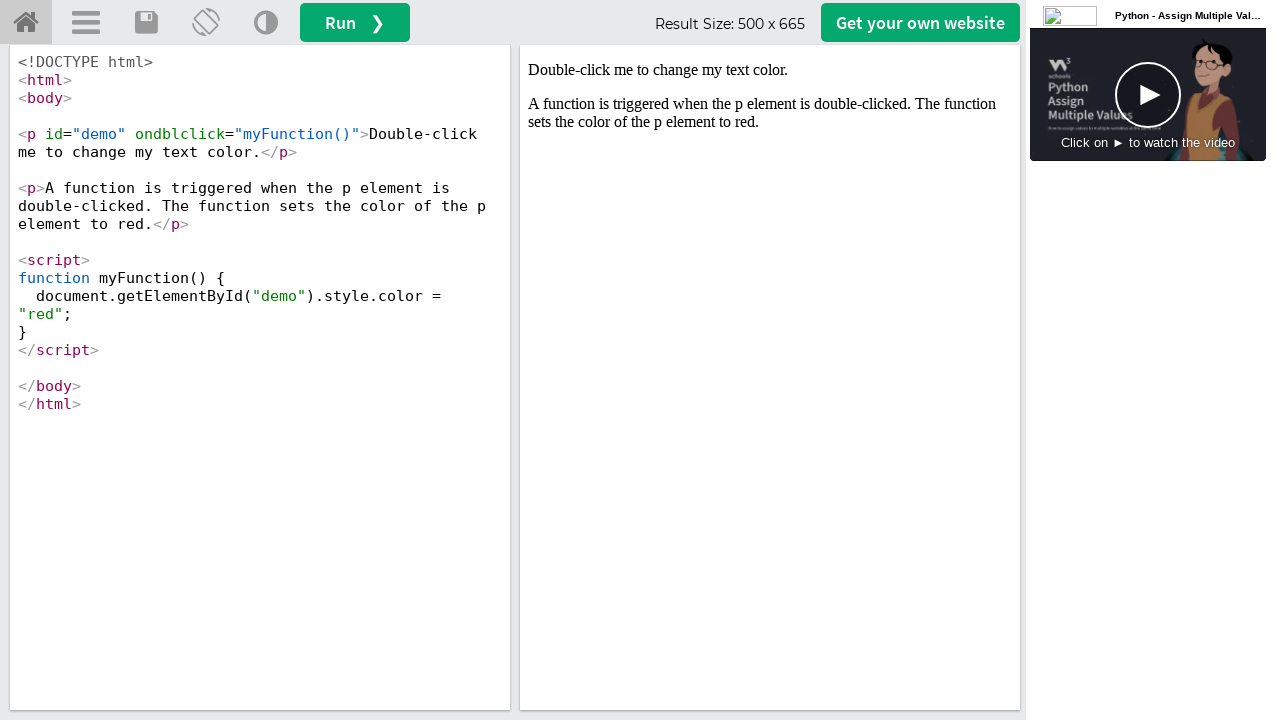

Double-clicked on the text element at (770, 70) on #iframeResult >> internal:control=enter-frame >> #demo
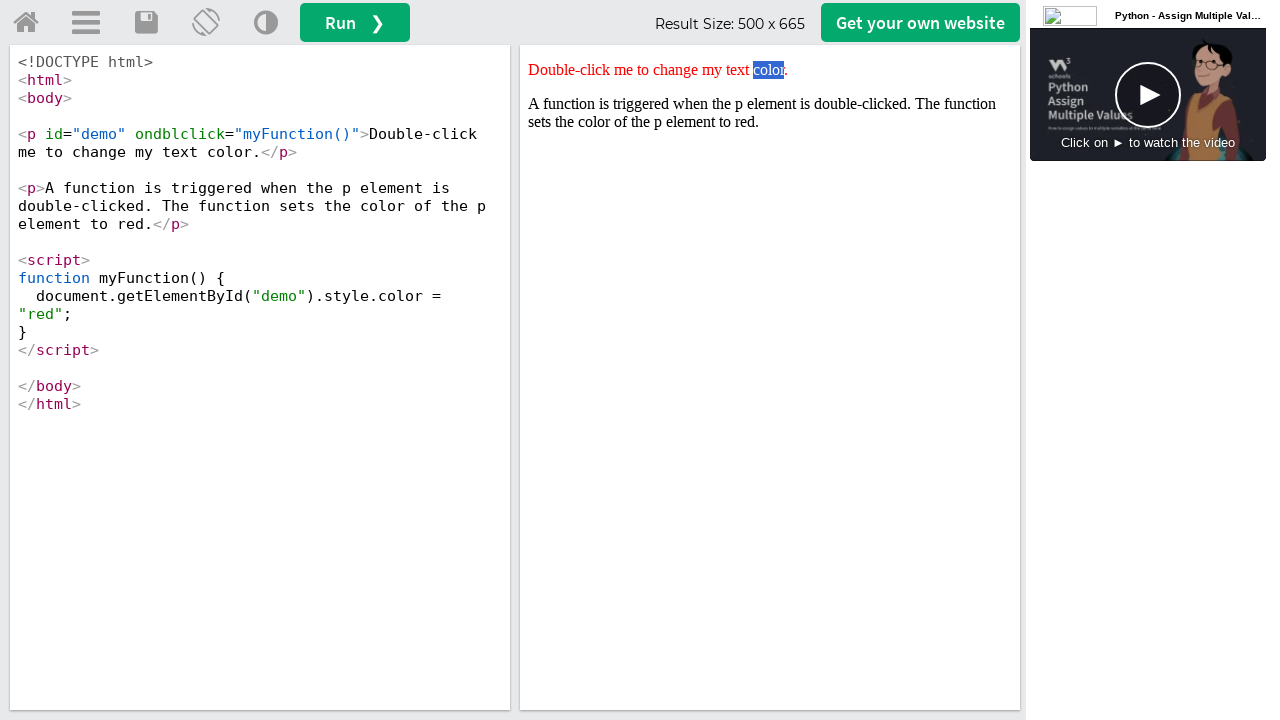

Retrieved the style attribute from the text element
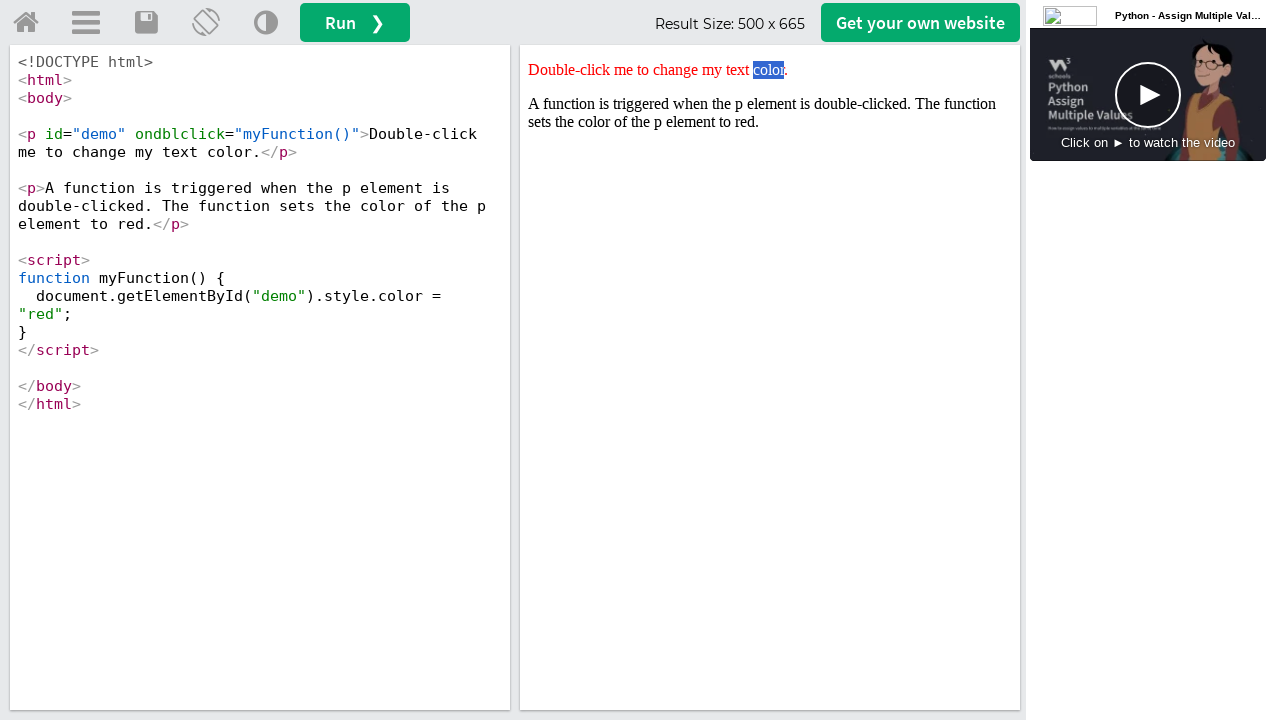

Verified that the text element style contains 'red' color
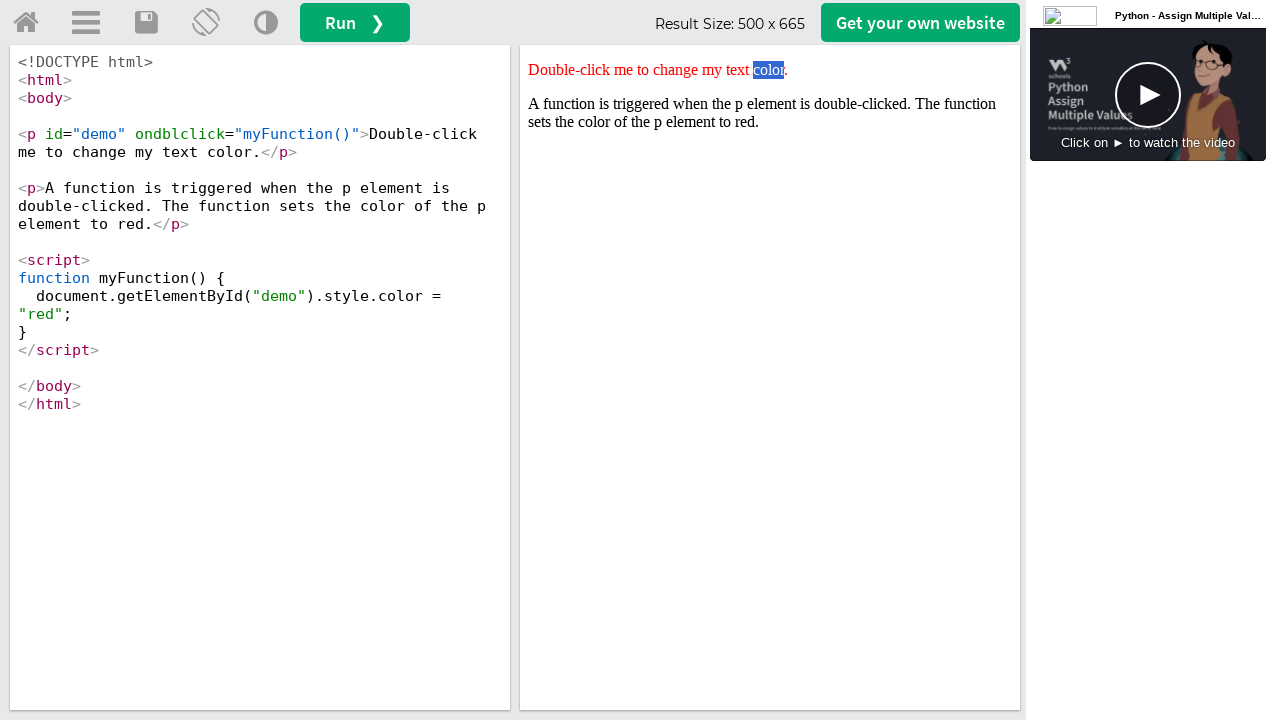

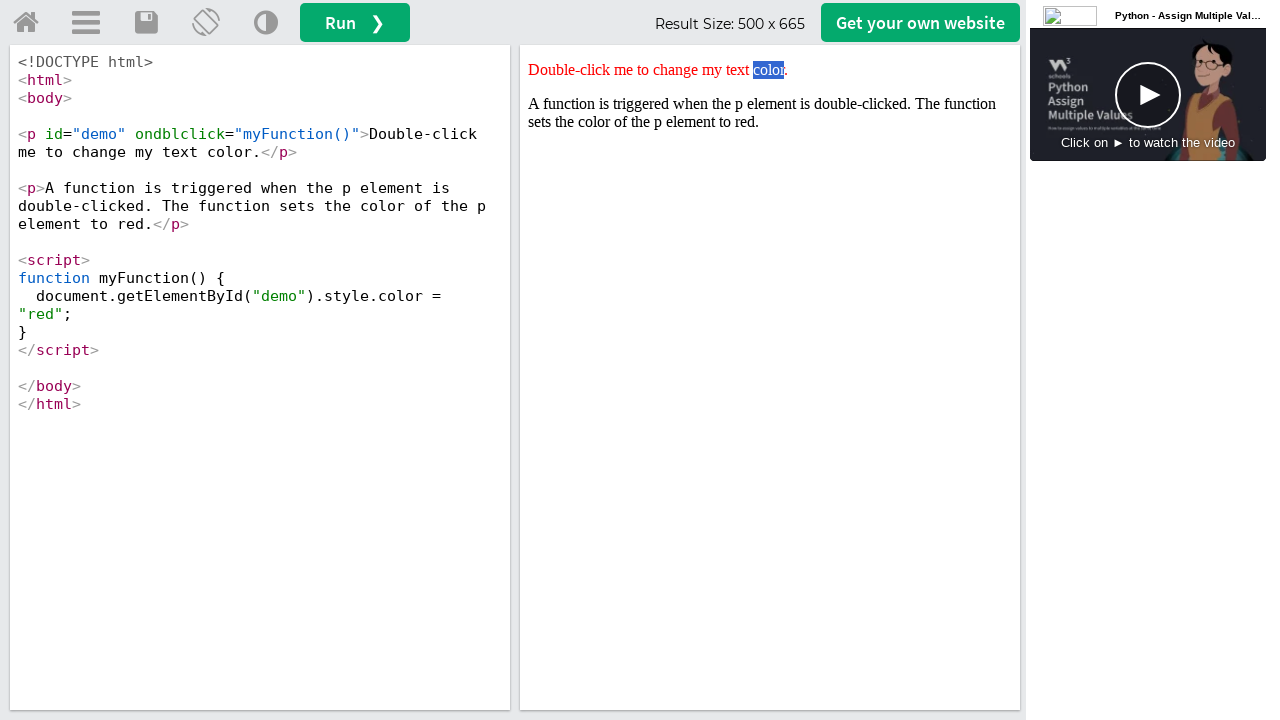